Tests modal dialog functionality by opening a create user modal, filling in name, email, and password fields, and submitting the form to create a new account.

Starting URL: https://seleniumui.moderntester.pl/modal-dialog.php

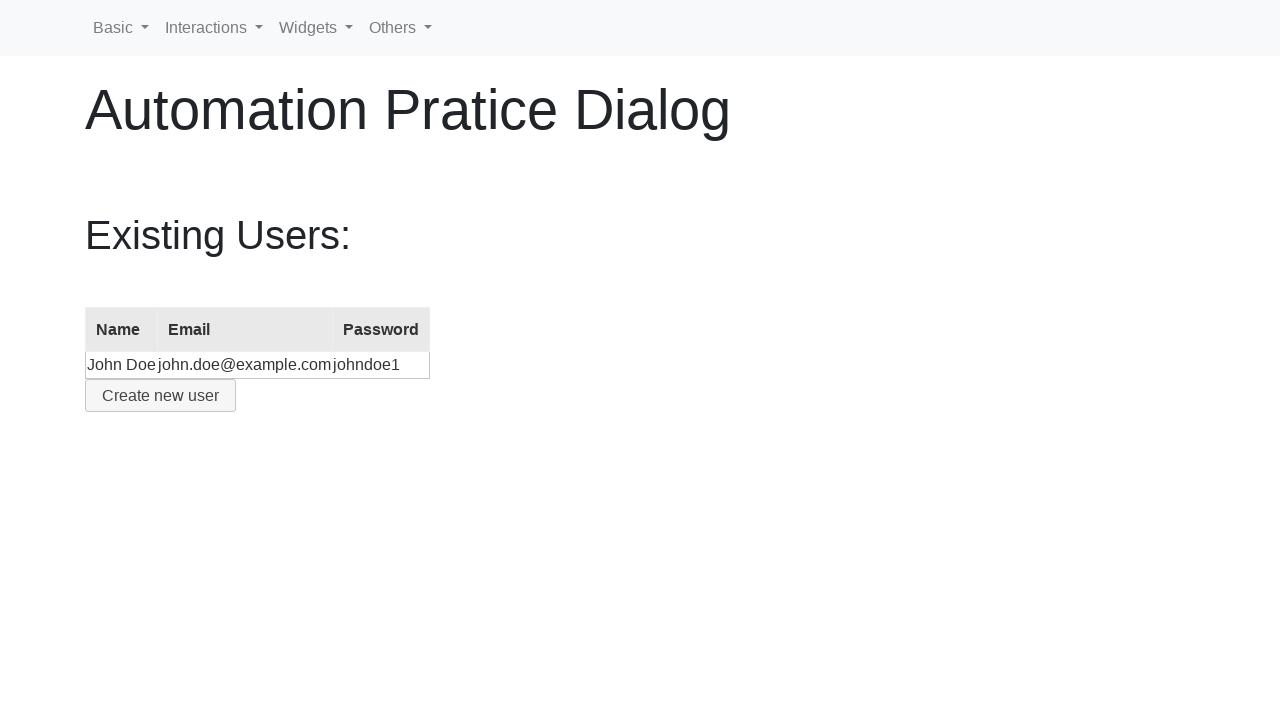

Clicked create new user button to open modal at (160, 396) on #create-user
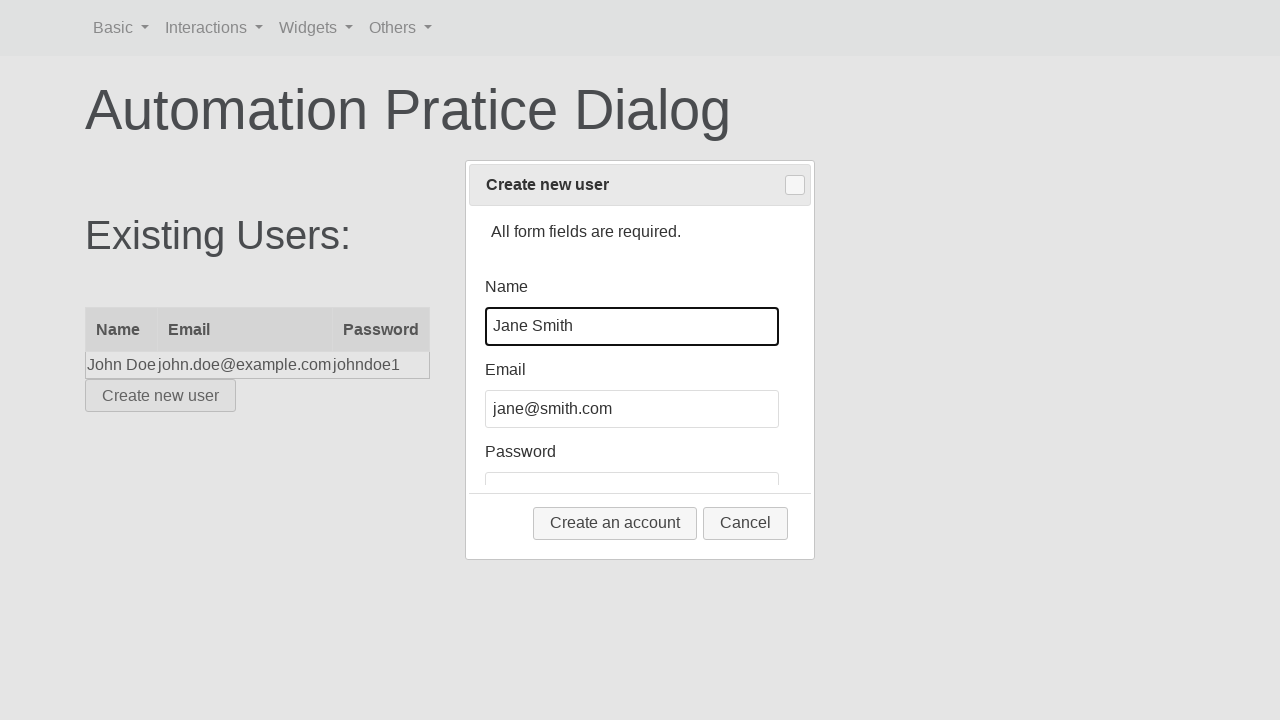

Filled in name field with 'Adrian' on #name
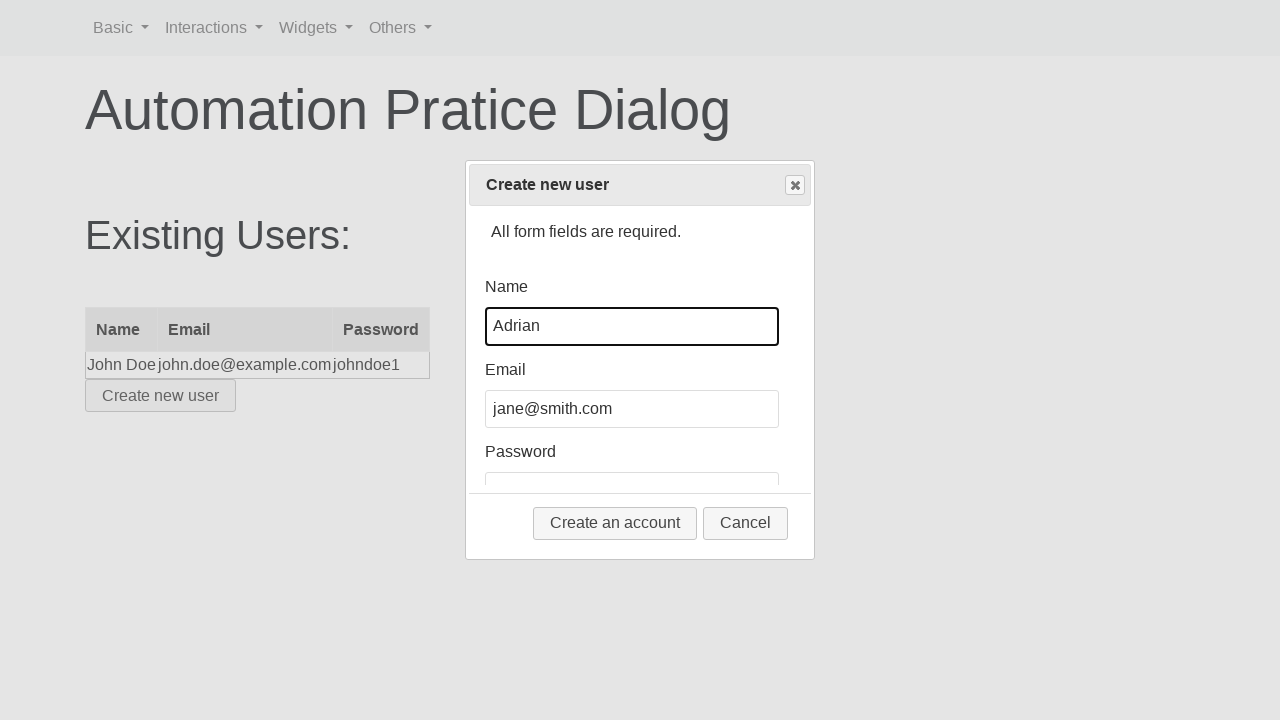

Filled in email field with 'apawlak1@sii.pl' on #email
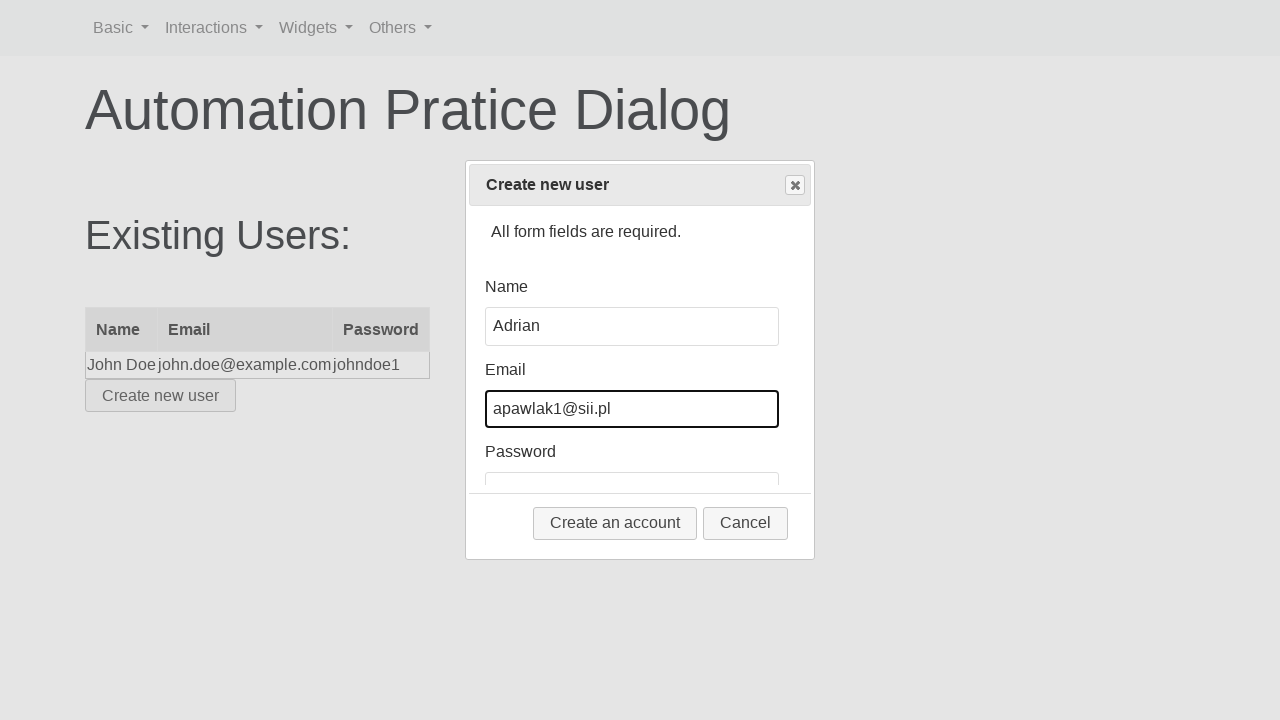

Filled in password field with 'password' on #password
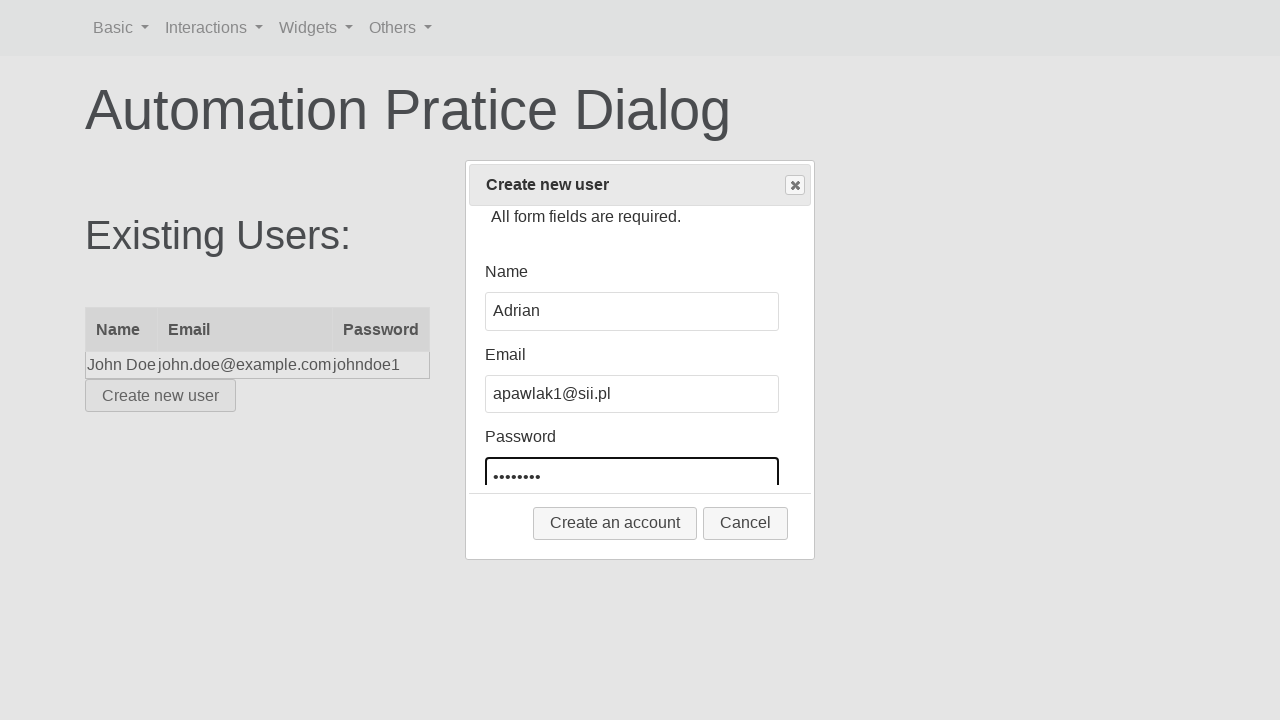

Clicked 'Create an account' button to submit form at (615, 523) on text=Create an account
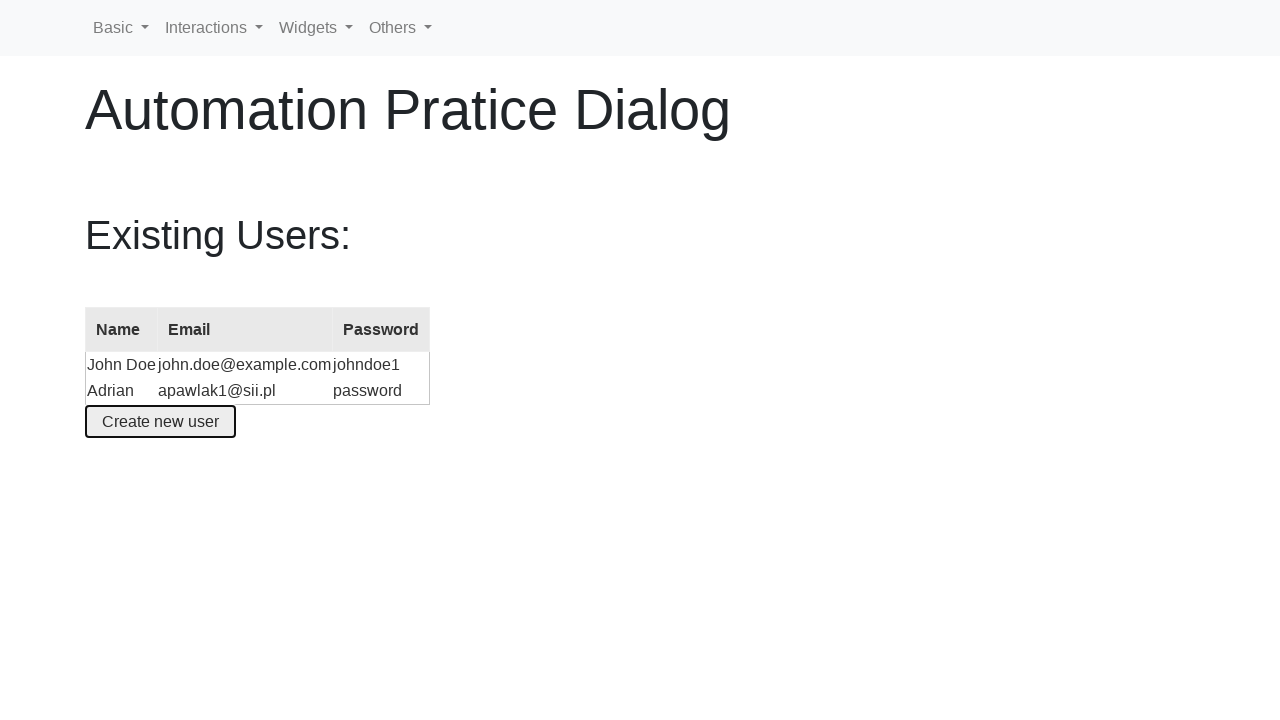

New user appeared in the users table
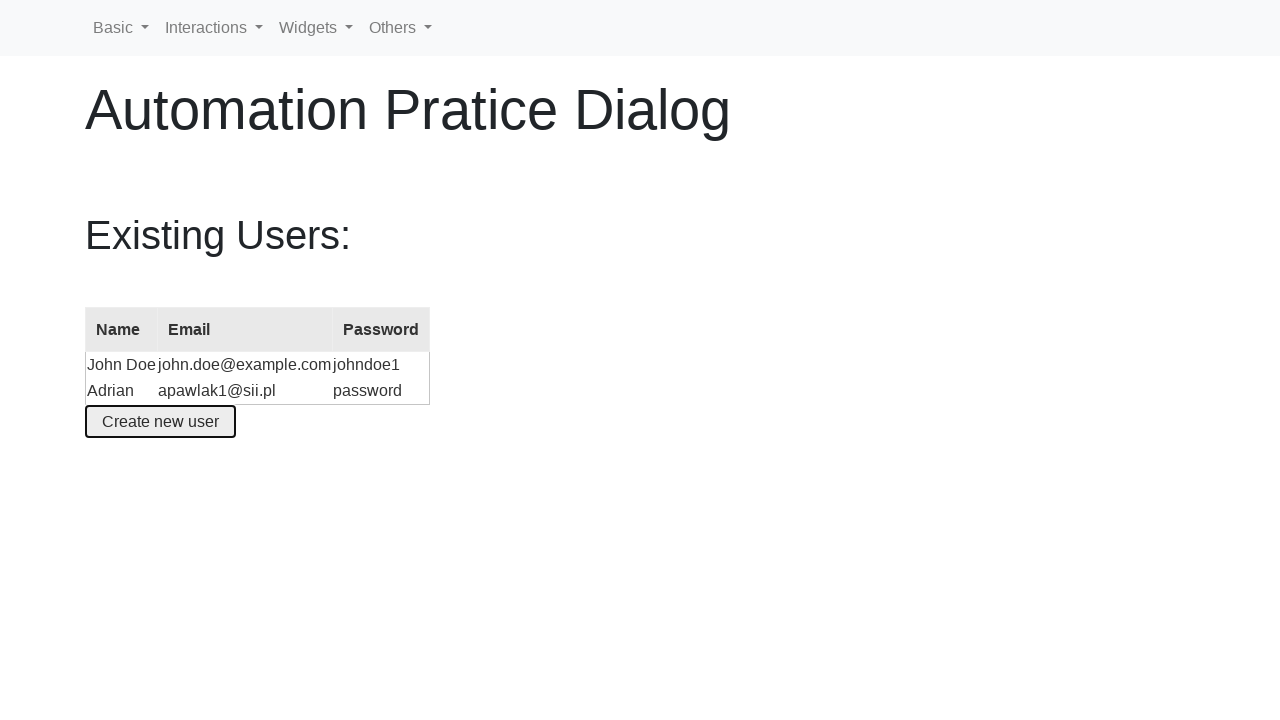

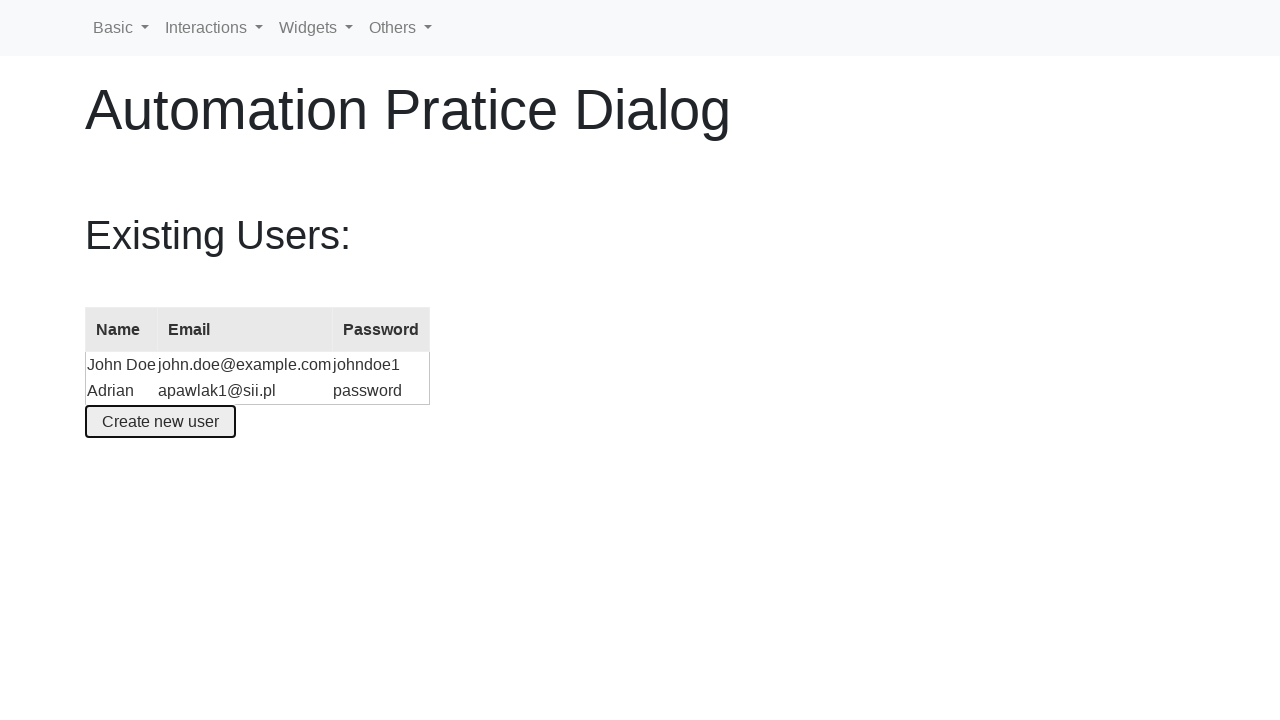